Tests a number input field by entering a value, then using keyboard arrow keys to increment and decrement the value, verifying the input updates correctly.

Starting URL: http://the-internet.herokuapp.com/inputs

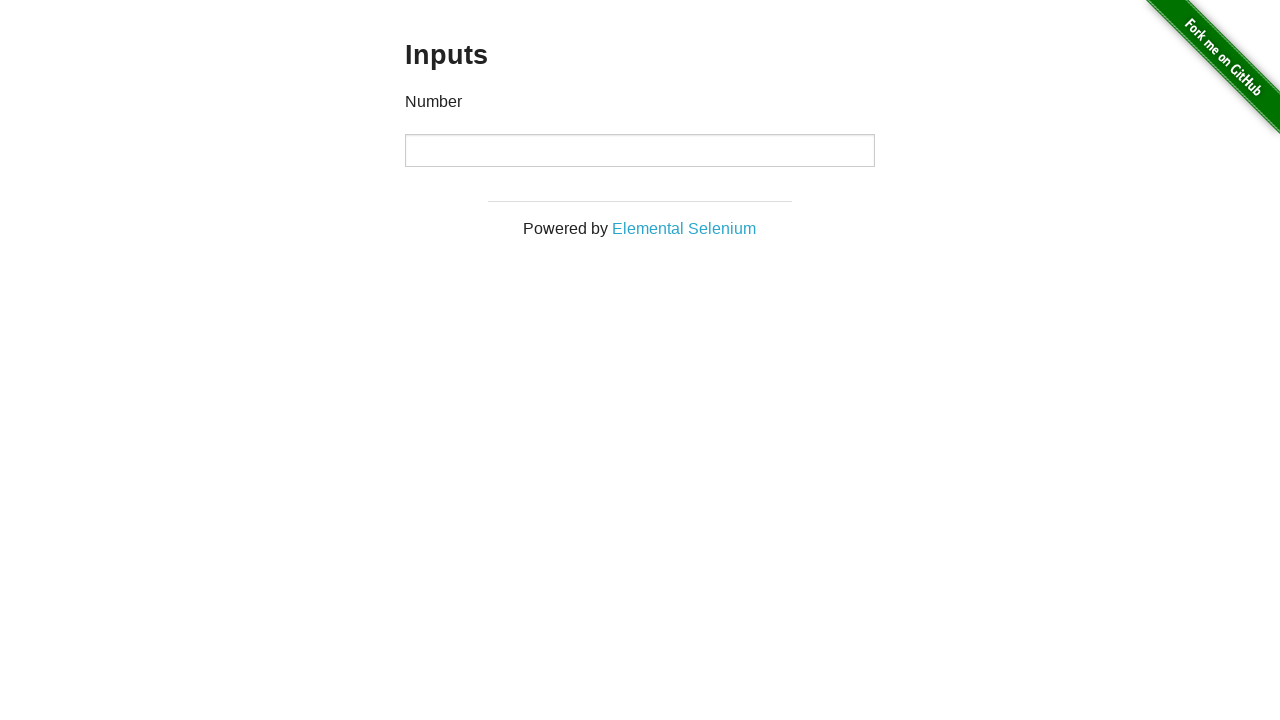

Filled number input field with value '2' on input
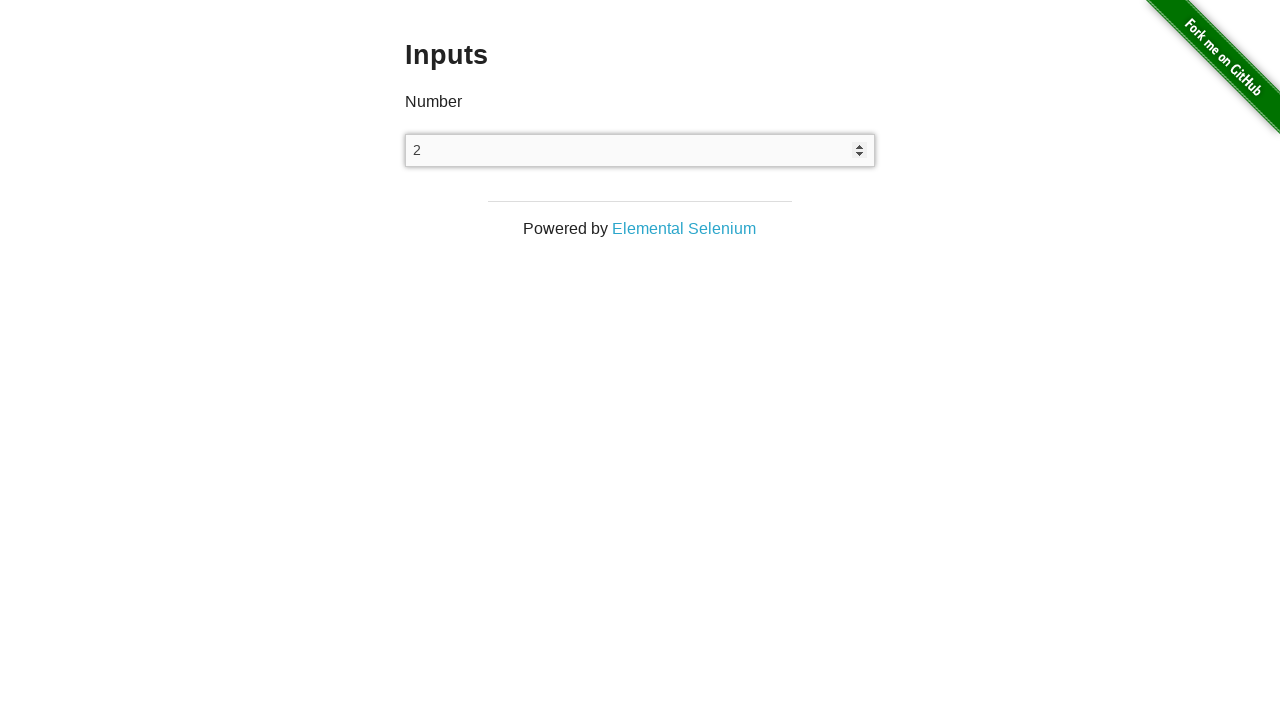

Pressed ArrowUp key to increment the value on input
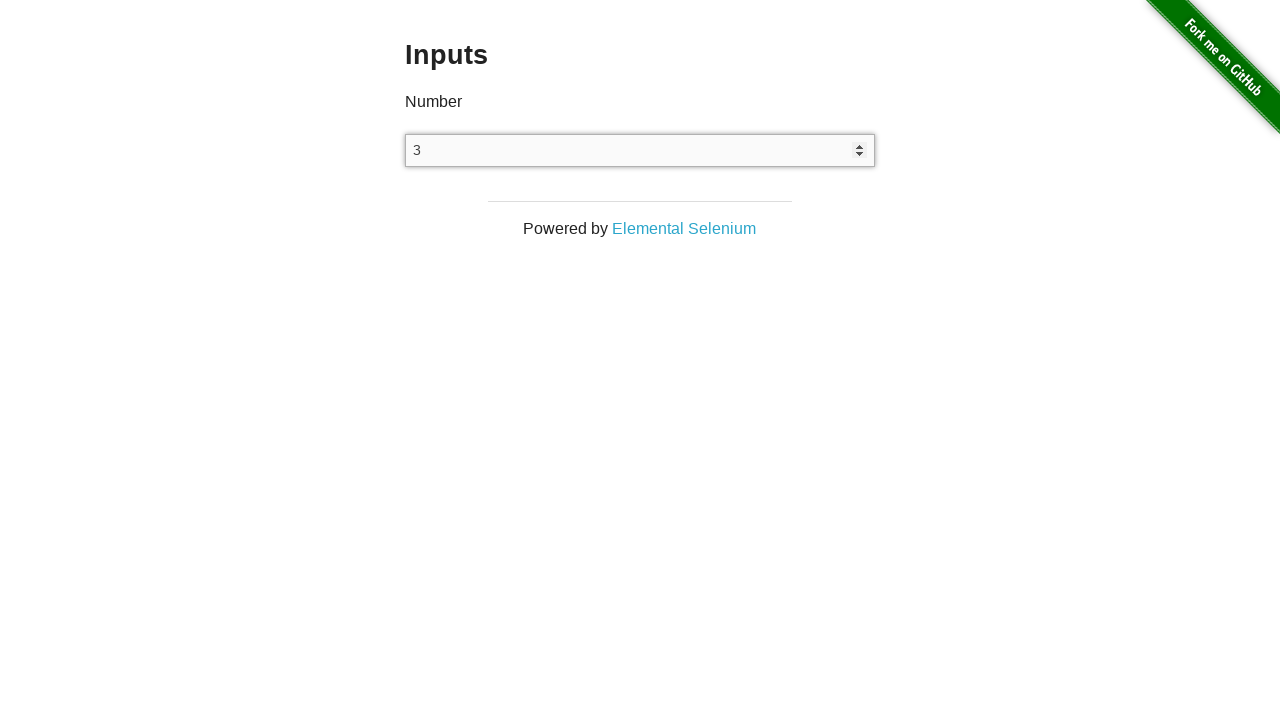

Verified input value incremented to '3'
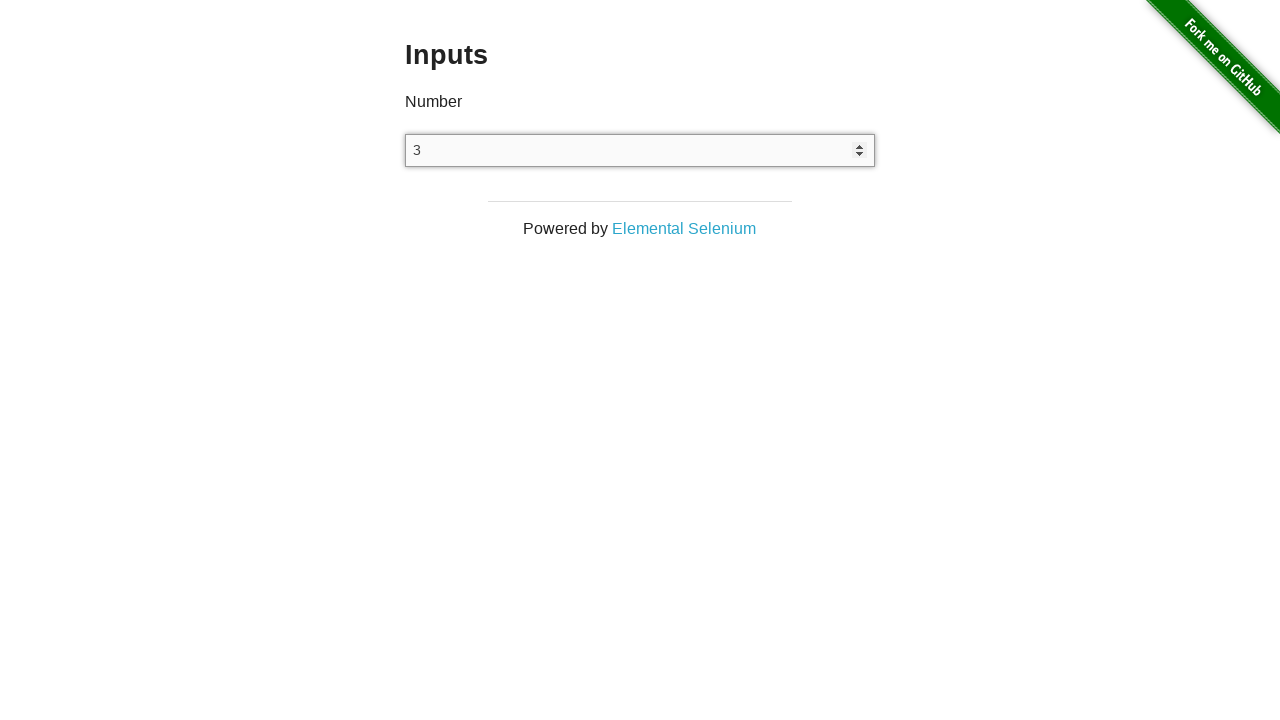

Pressed ArrowDown key to decrement the value on input
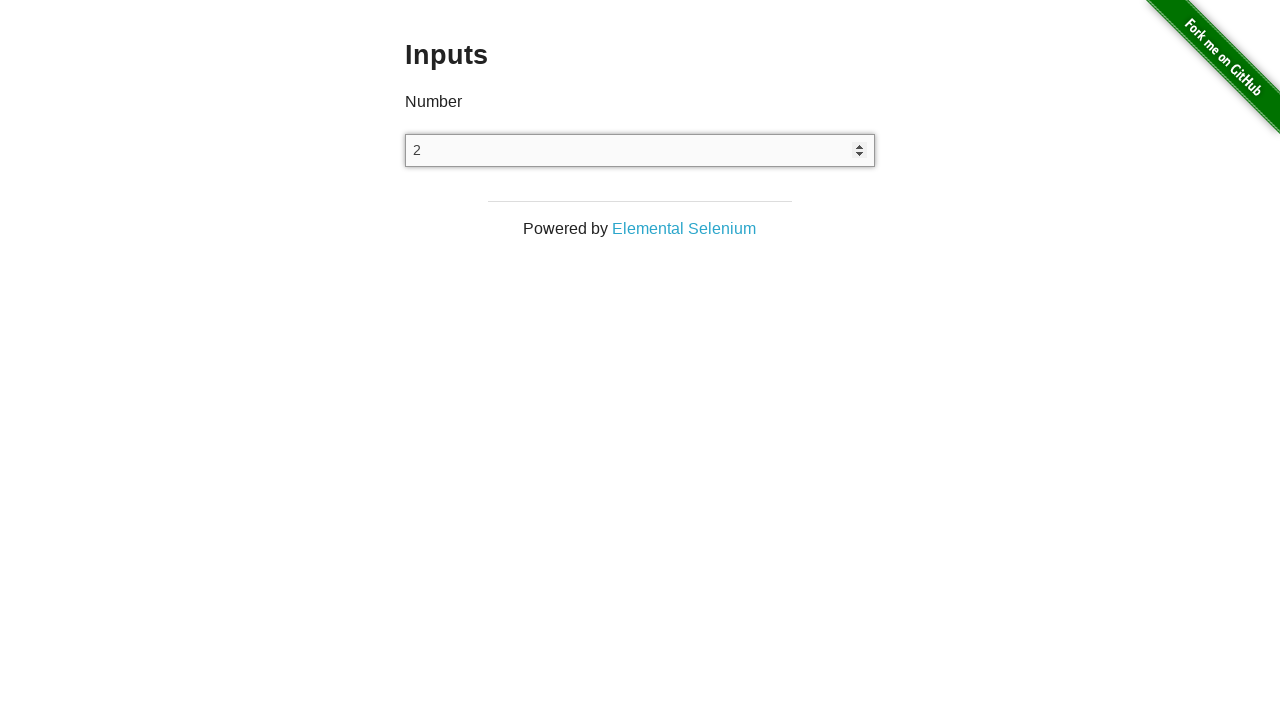

Verified input value decremented back to '2'
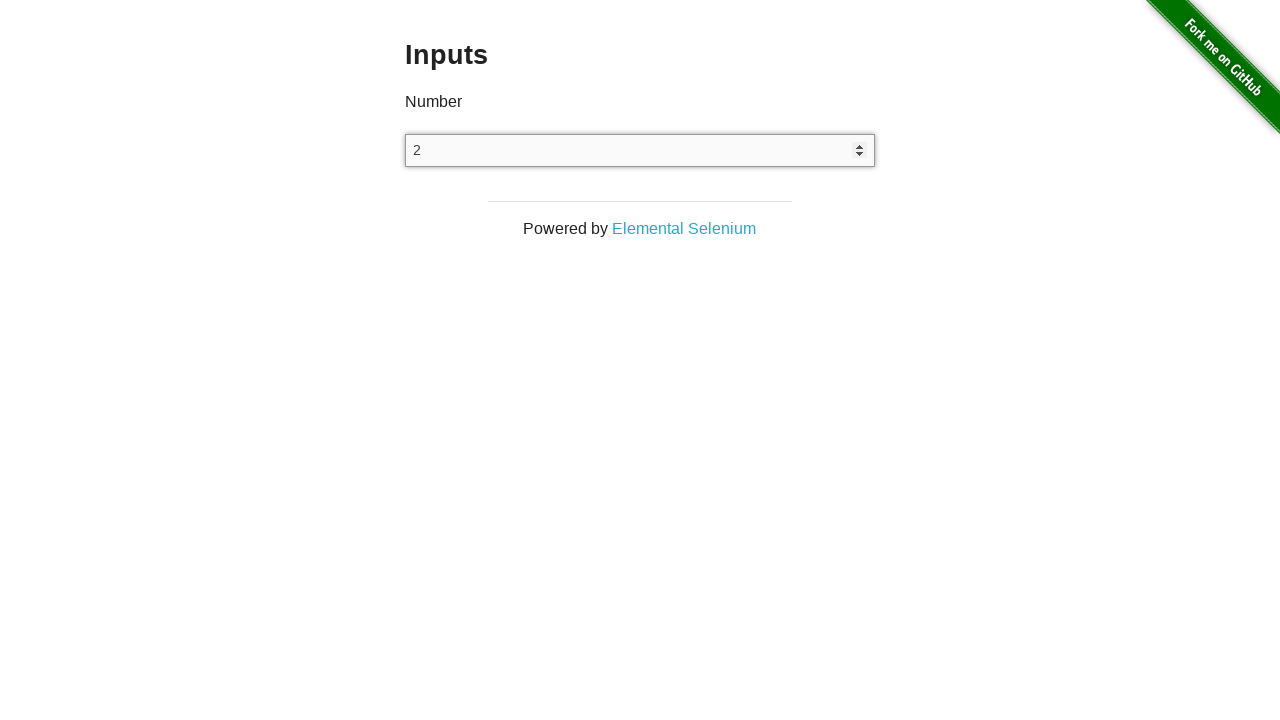

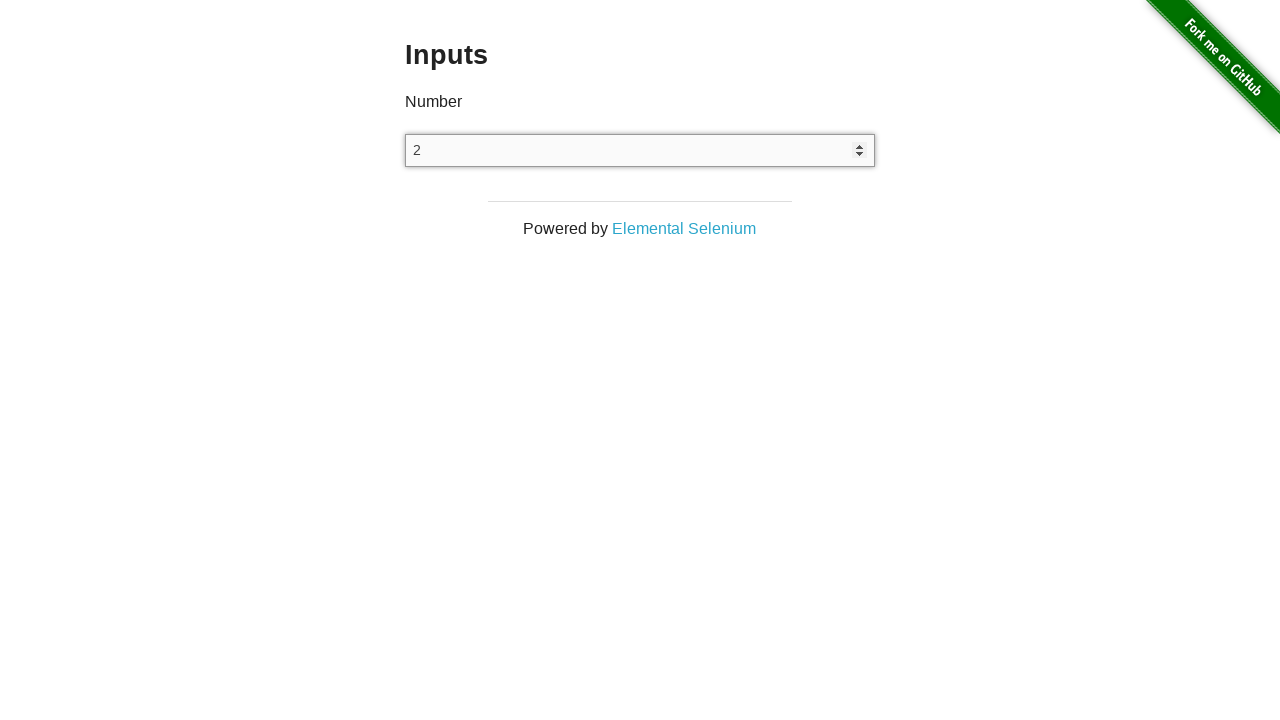